Tests drag and drop functionality by dragging an element and dropping it onto another element

Starting URL: https://jqueryui.com/resources/demos/droppable/default.html

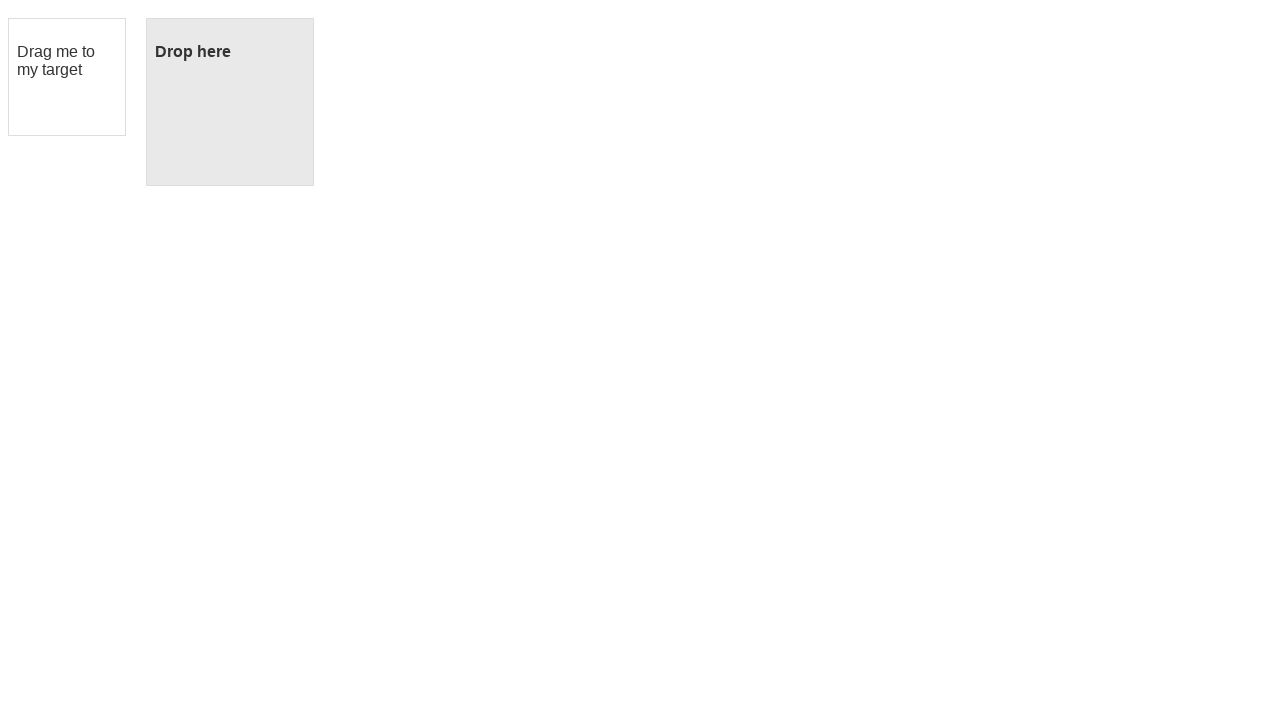

Located the draggable element with id 'draggable'
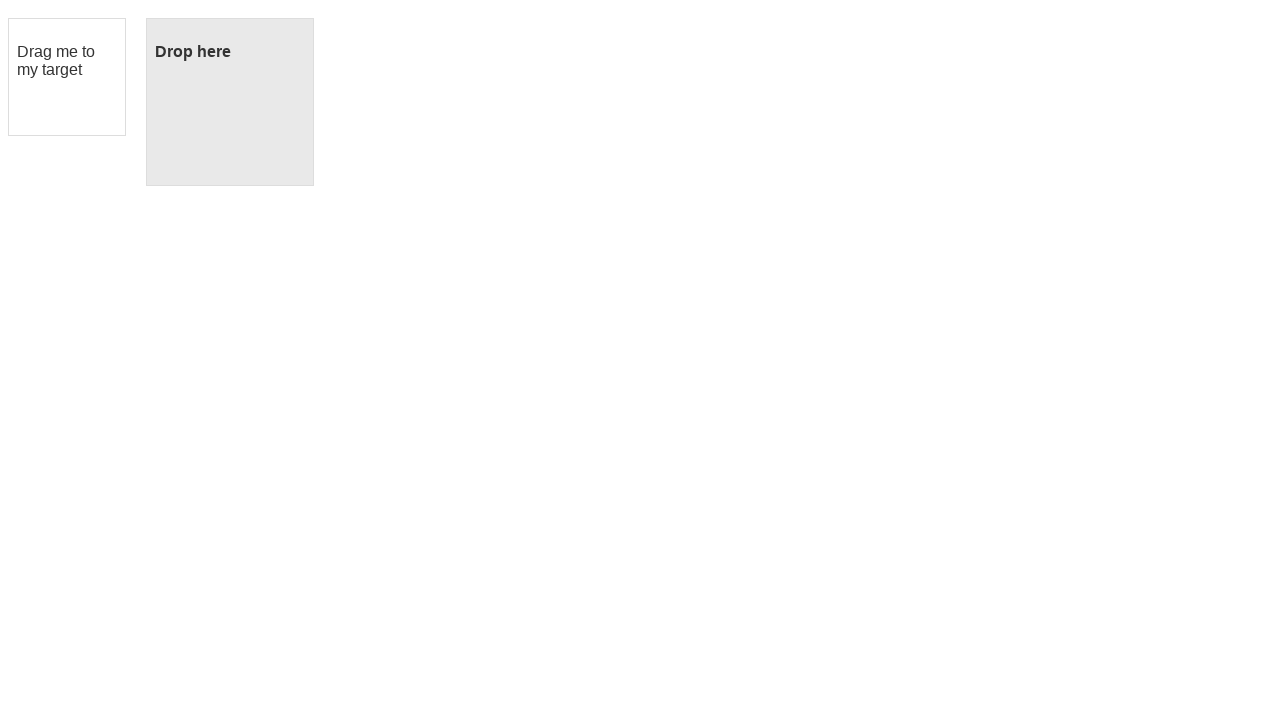

Located the droppable target element with id 'droppable'
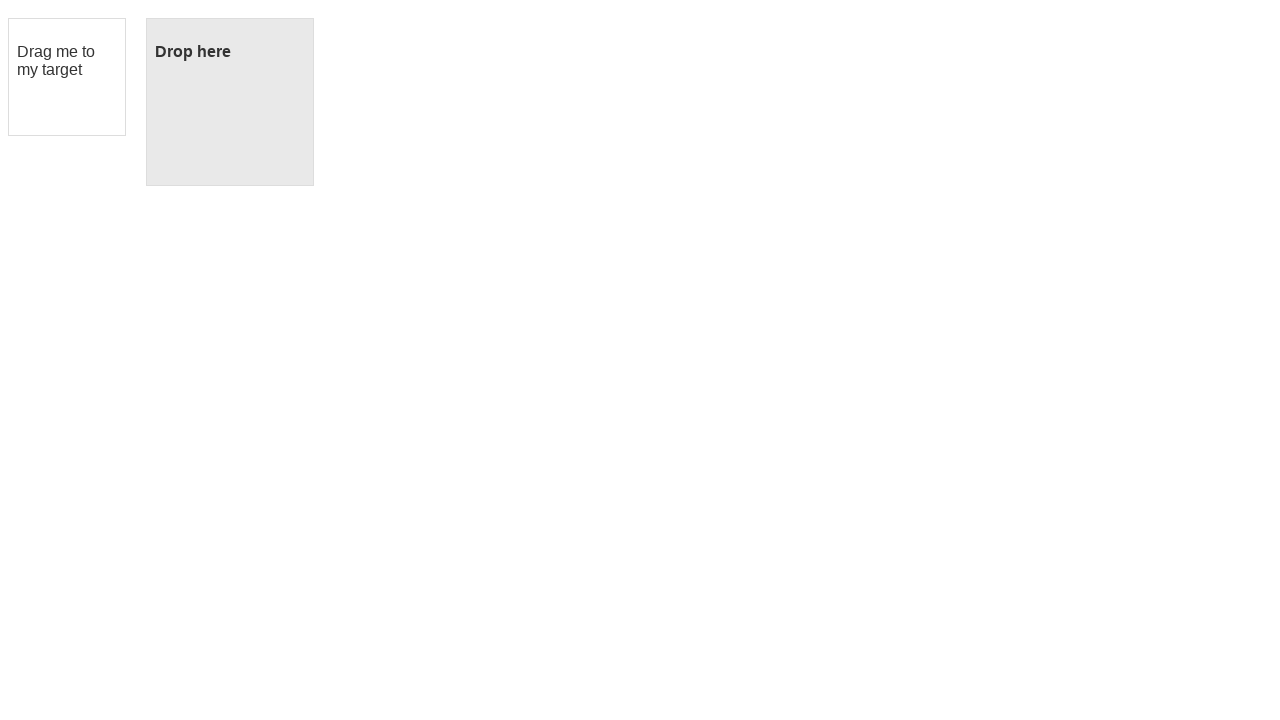

Dragged the draggable element and dropped it onto the droppable target at (230, 102)
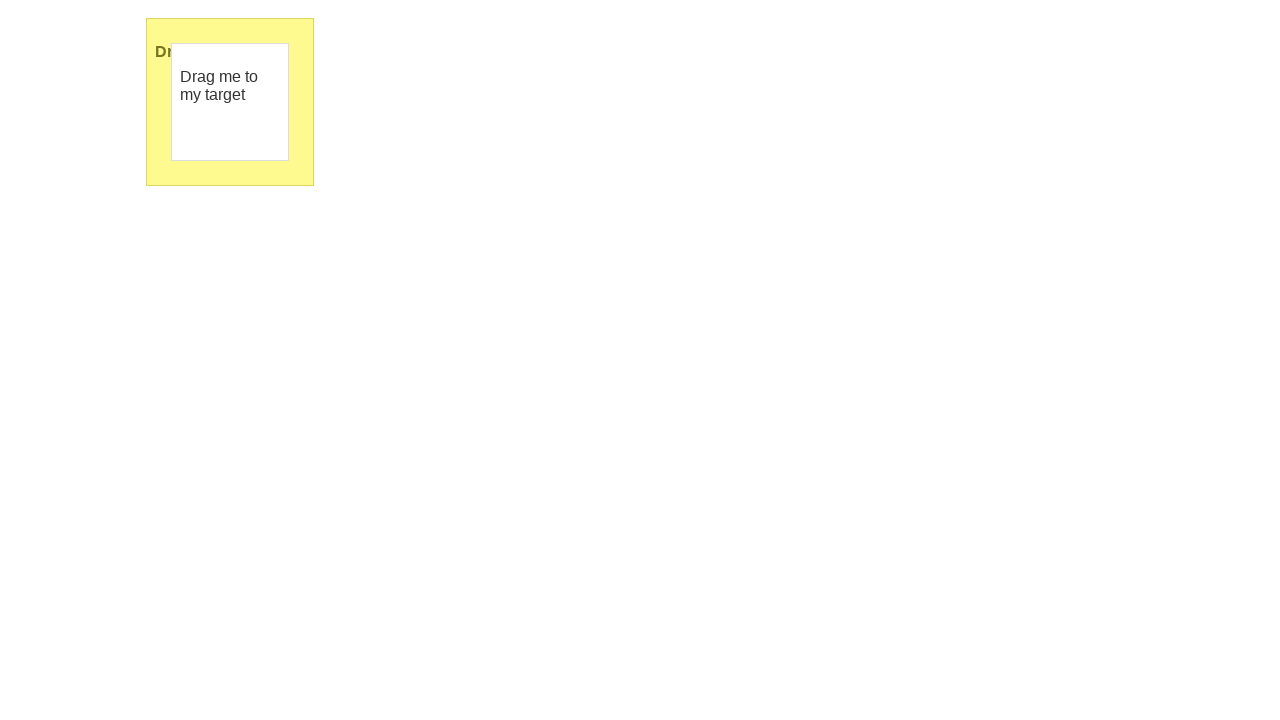

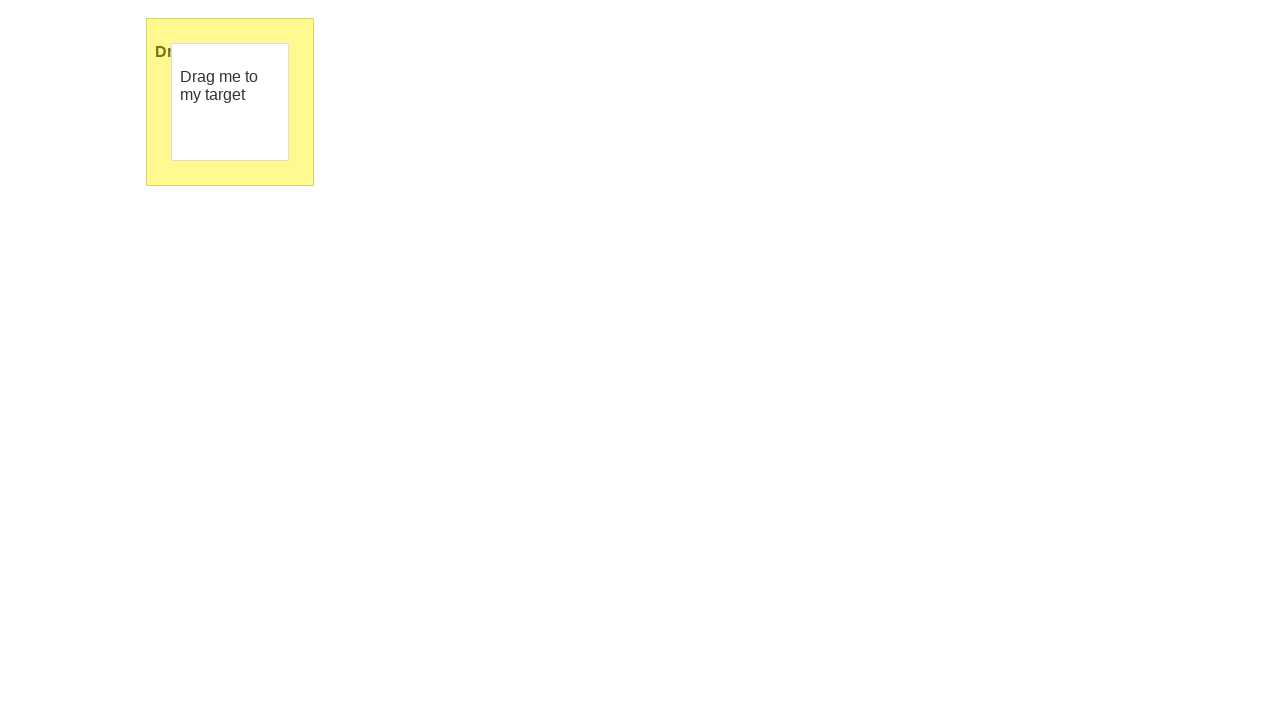